Tests checkbox assertion functionality by verifying that one checkbox is checked and another is unchecked on a demo page

Starting URL: https://seleniumbase.io/demo_page

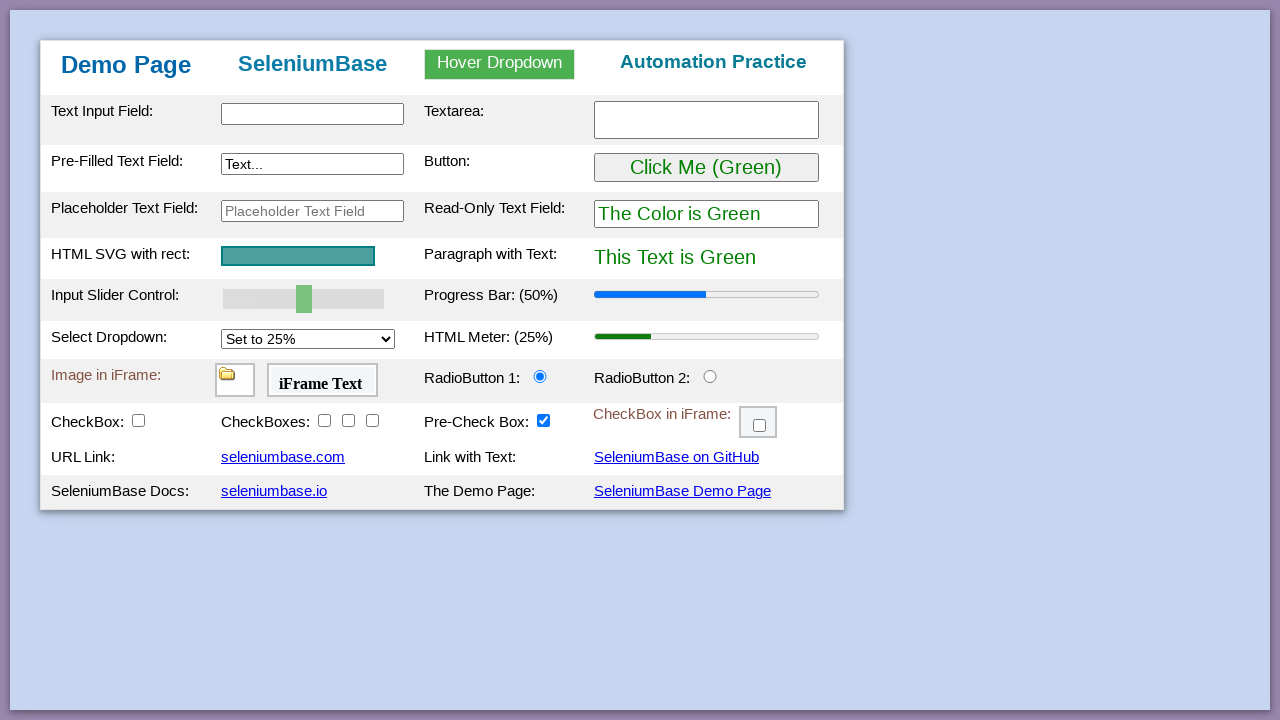

Navigated to demo page
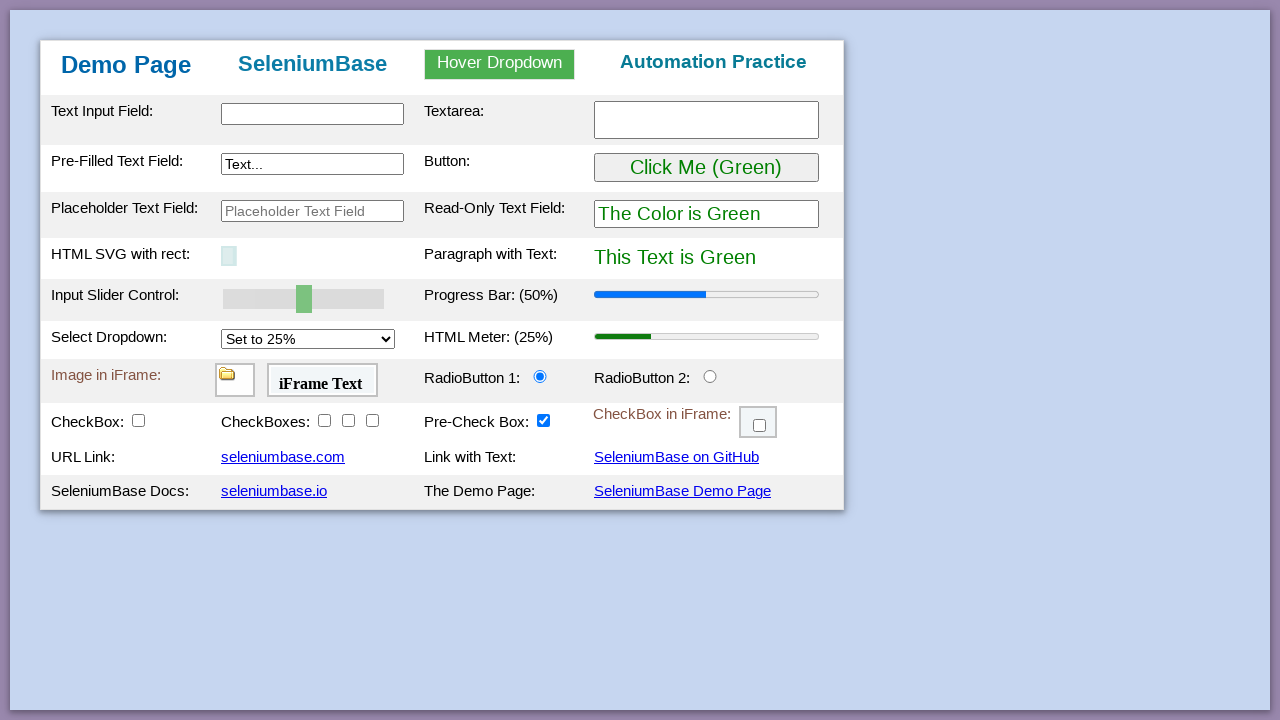

Waited for checkBox5 to be visible
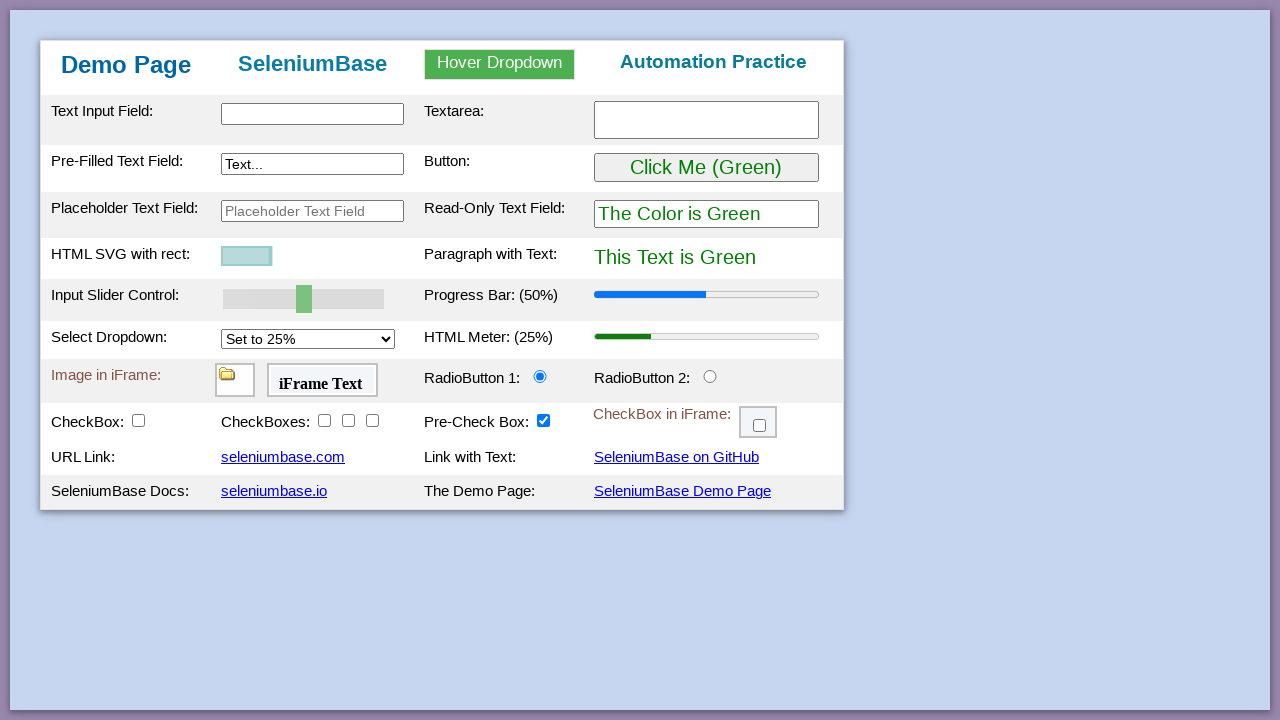

Waited for checkBox4 to be visible
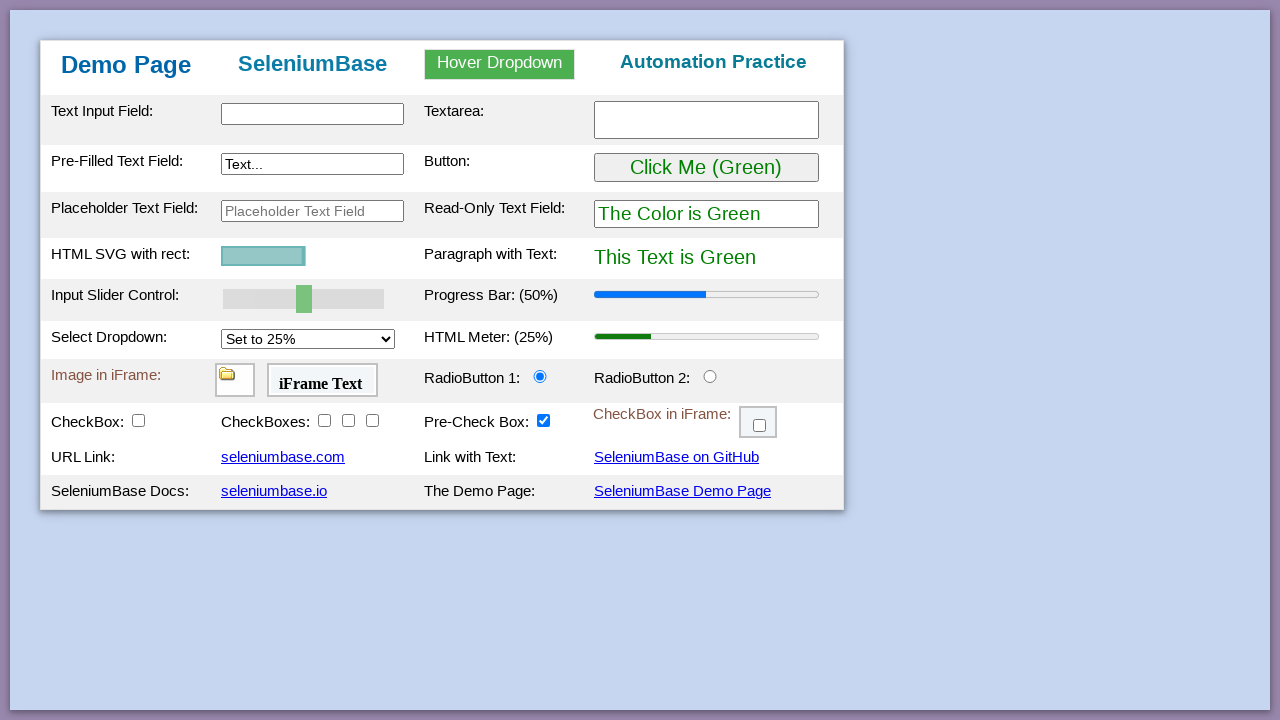

Verified checkBox5 is checked
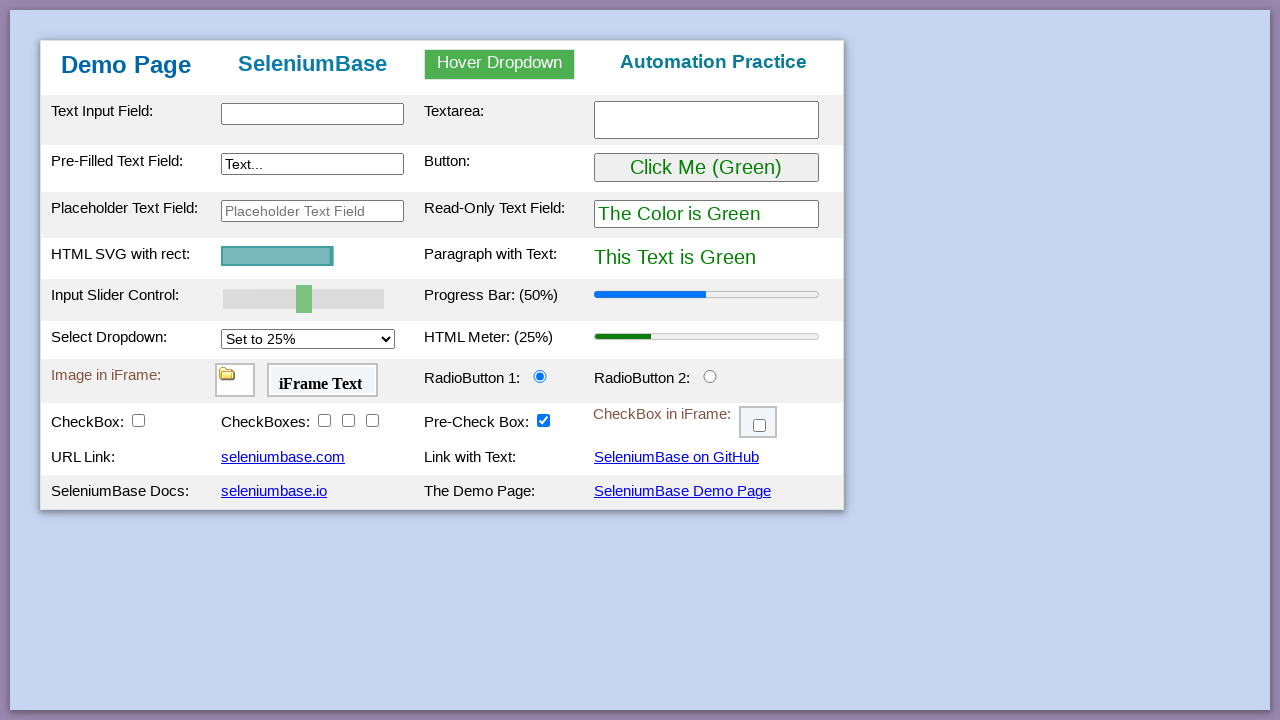

Verified checkBox4 is not checked
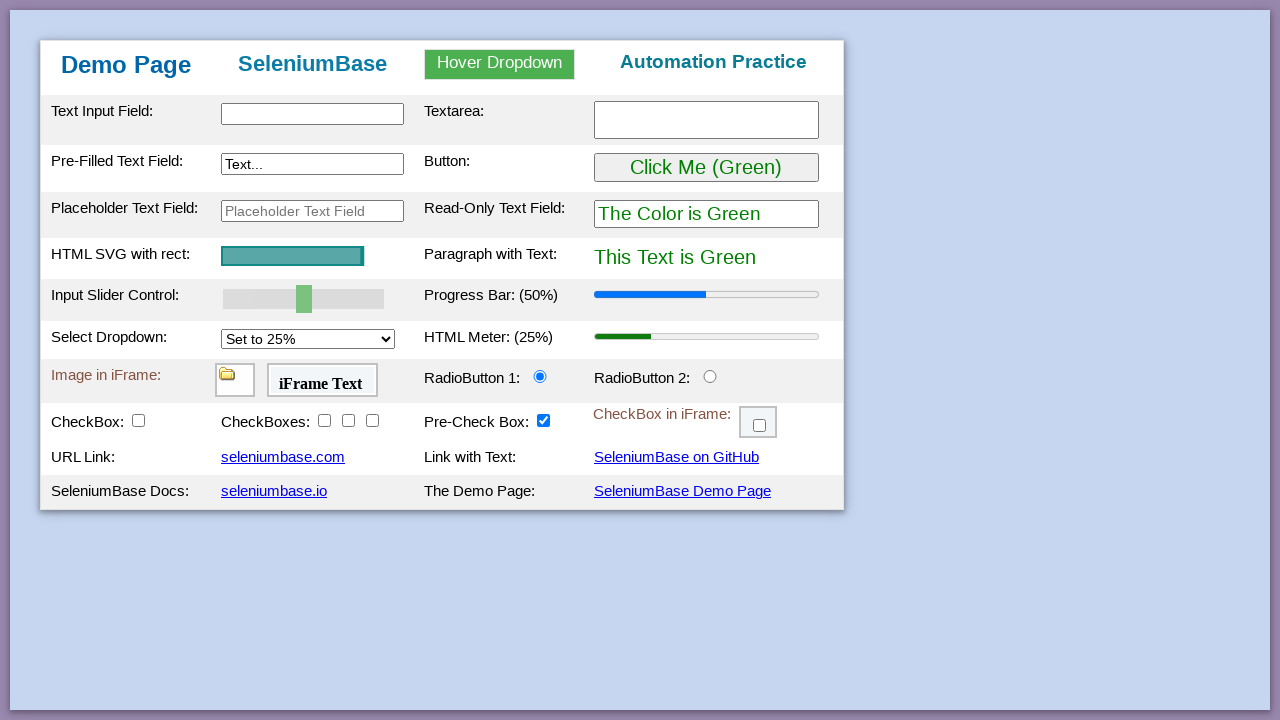

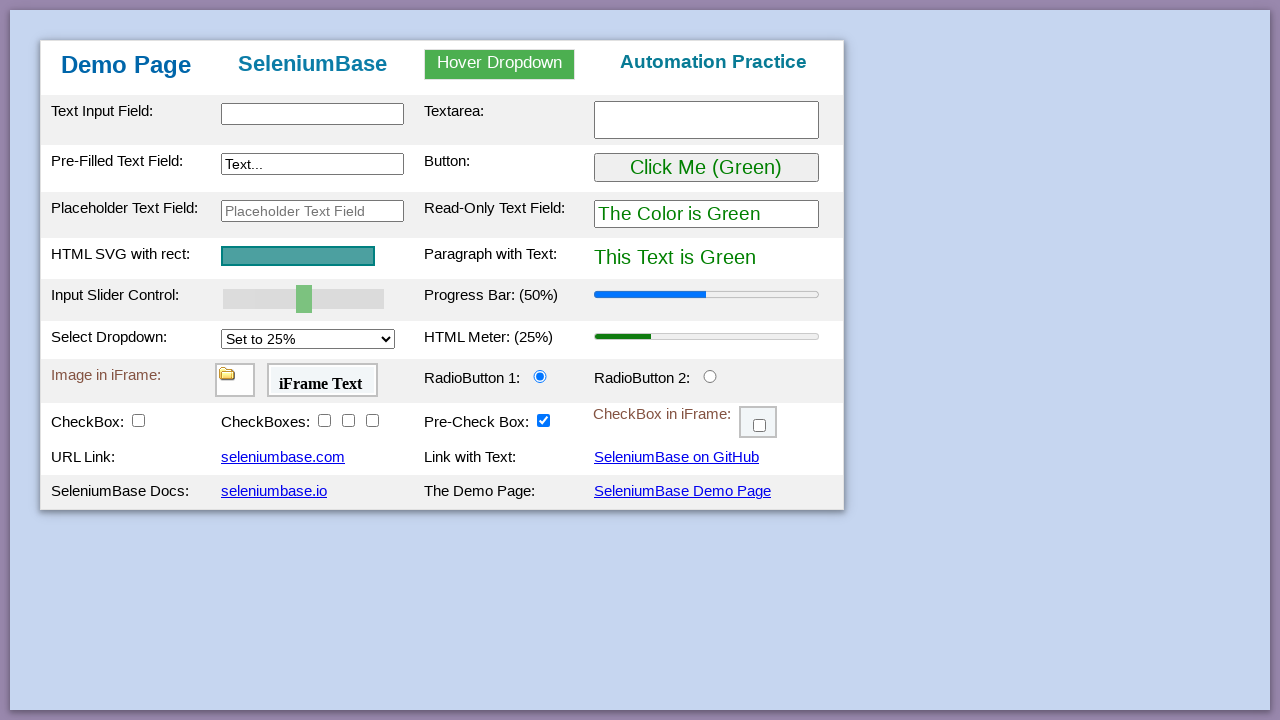